Tests keyboard shortcut functionality by performing Ctrl+A (select all) key combination on a practice page

Starting URL: https://letskodeit.teachable.com/p/practice

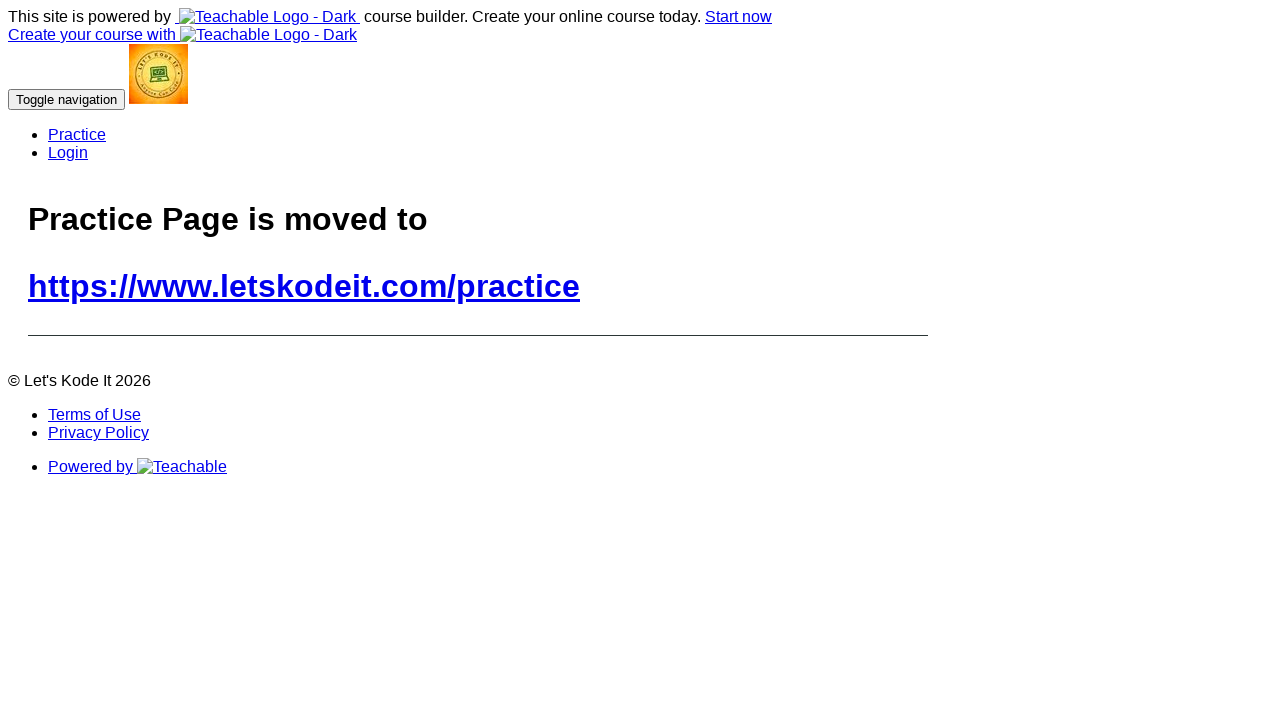

Performed Ctrl+A keyboard shortcut to select all content
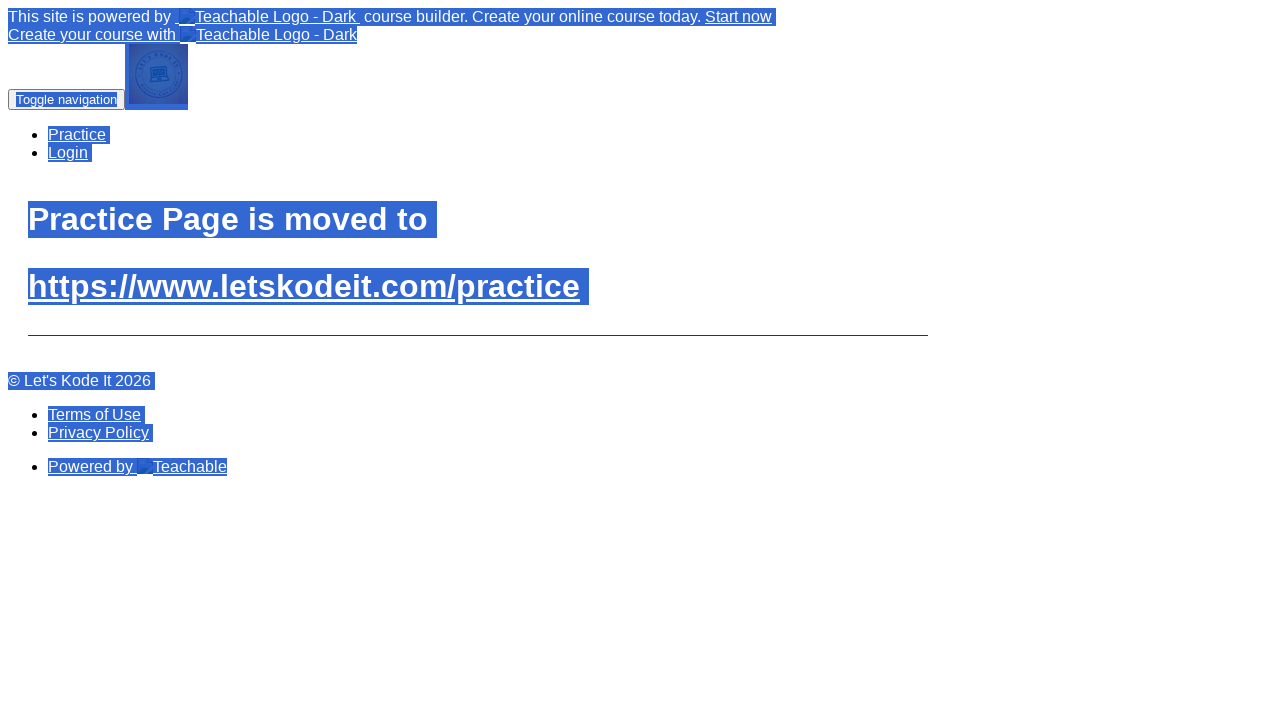

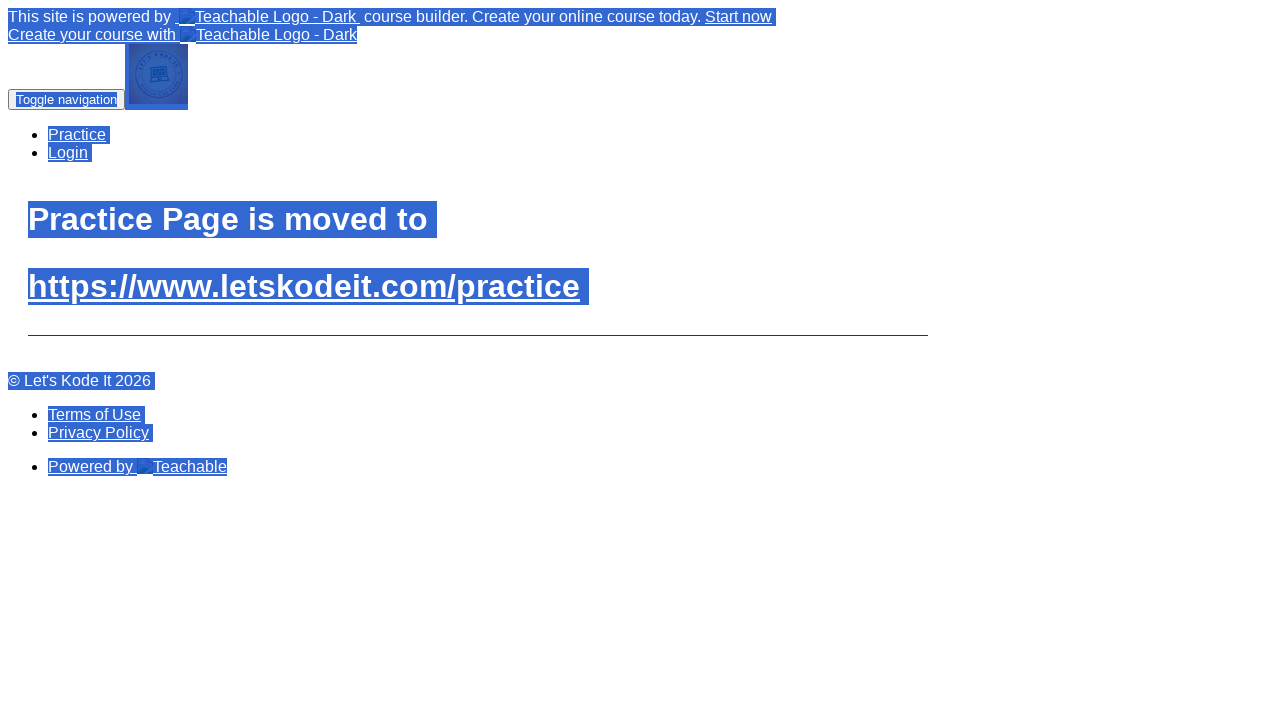